Tests drag and drop functionality on the jQuery UI demo page by dragging a draggable element onto a droppable target area within an iframe.

Starting URL: http://jqueryui.com/droppable/

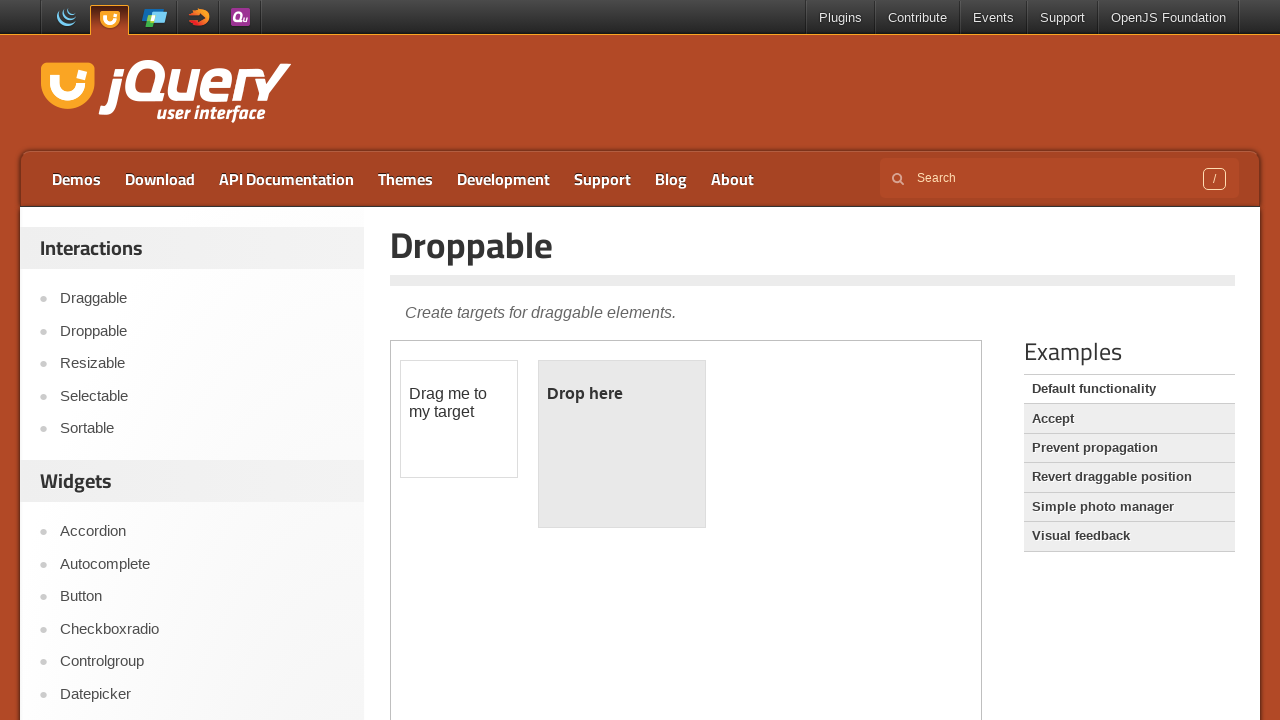

Located iframe containing drag and drop demo
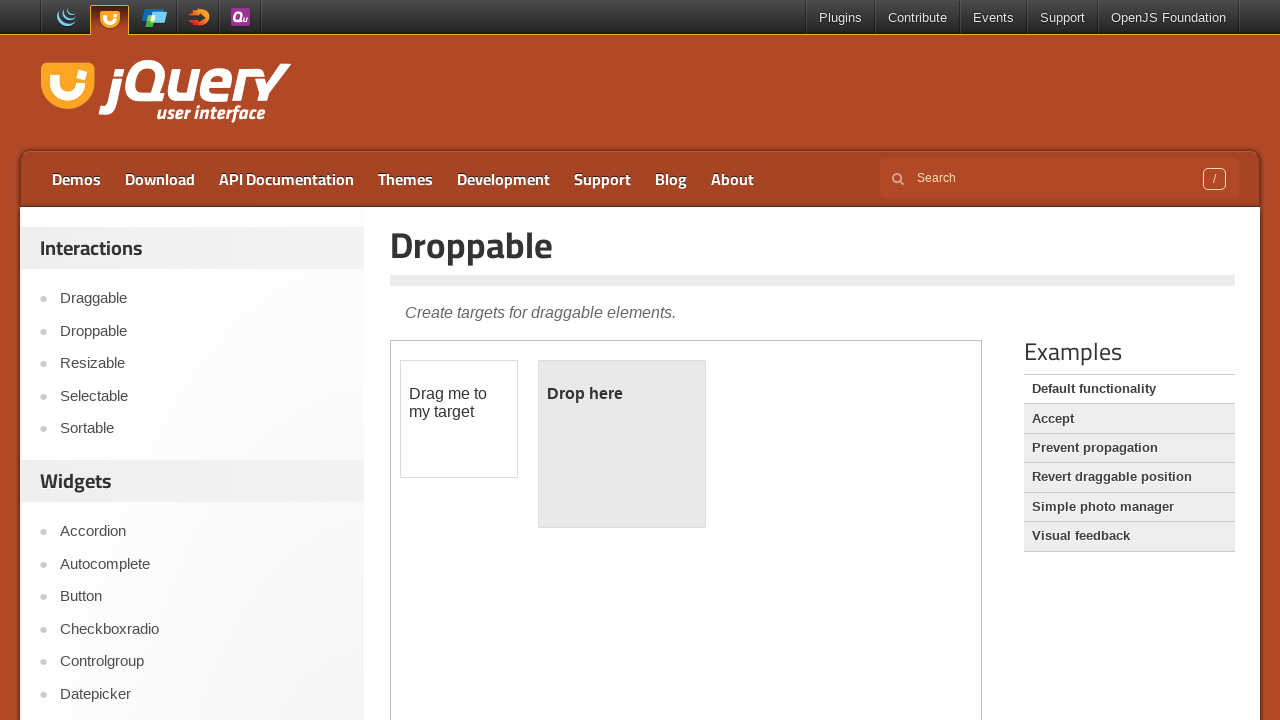

Located draggable source element
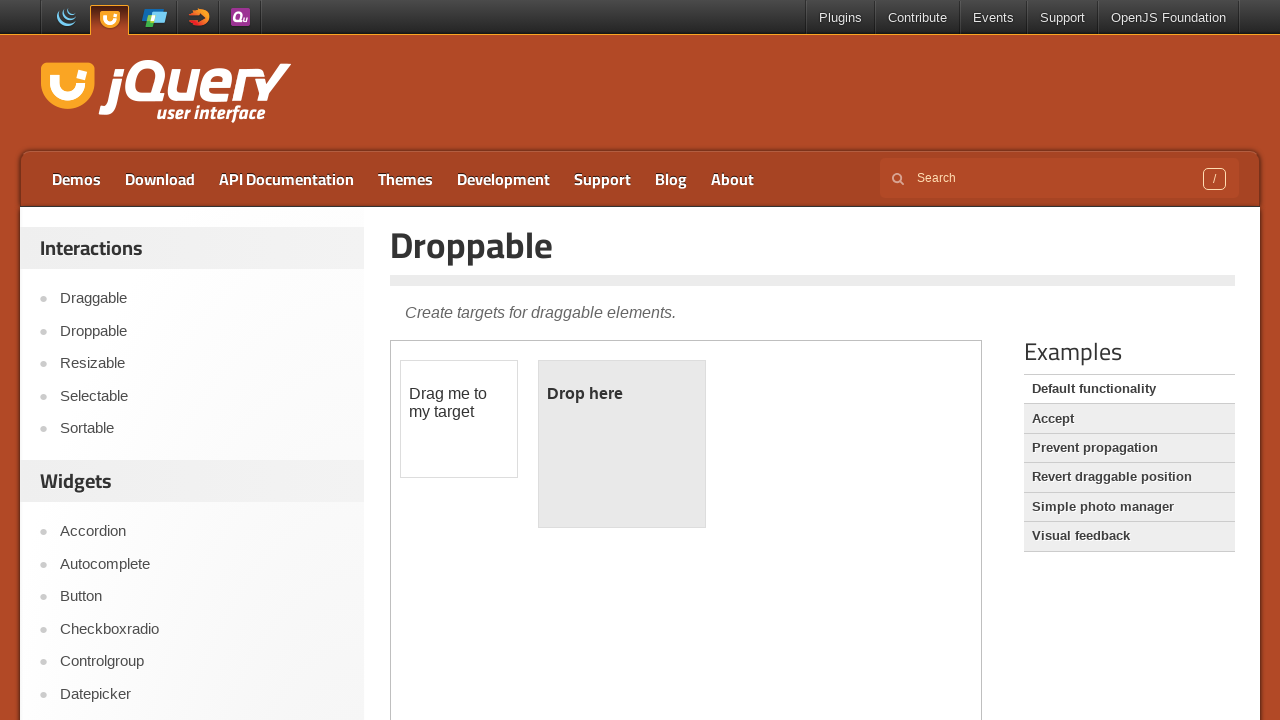

Located droppable target element
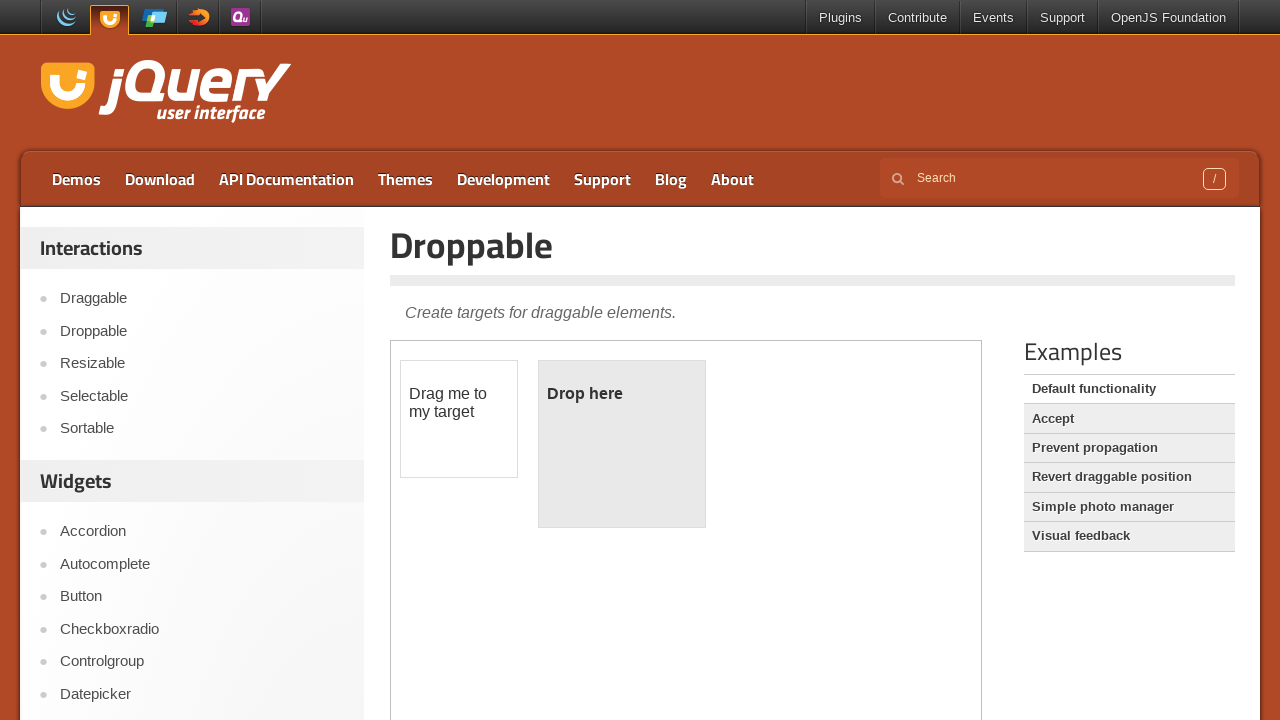

Dragged source element onto target element at (622, 444)
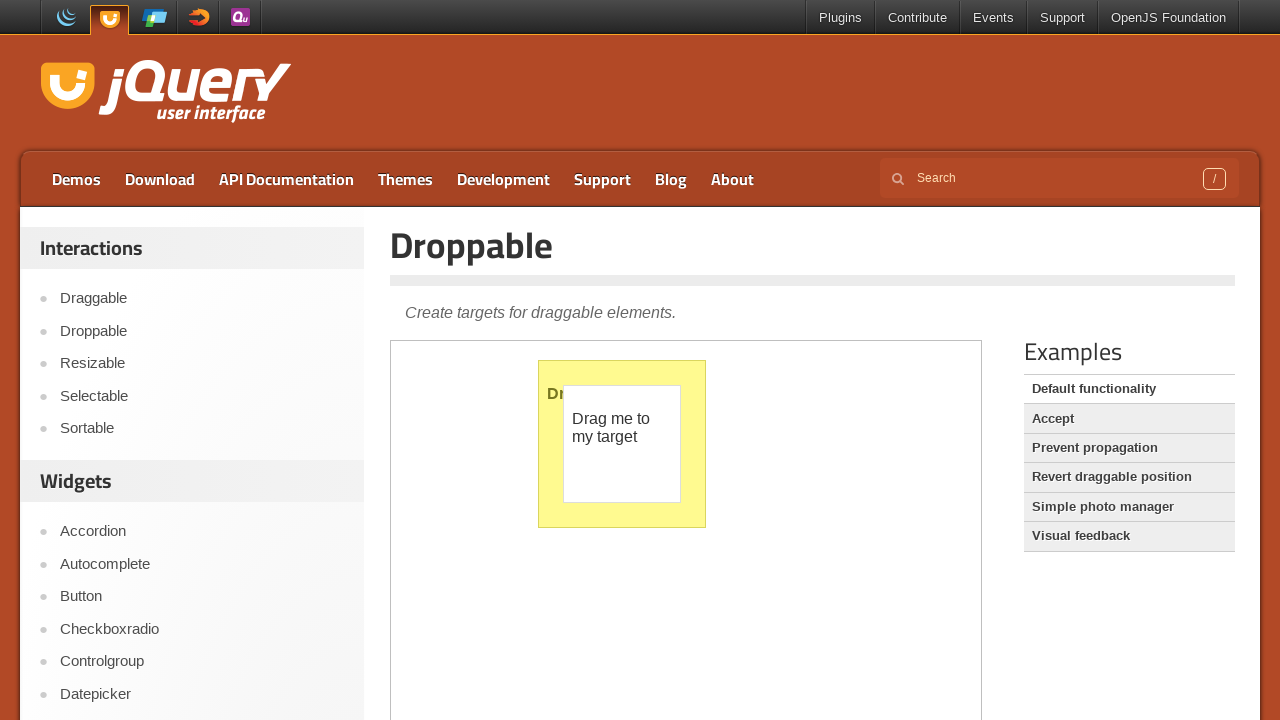

Verified drop was successful - target element highlighted
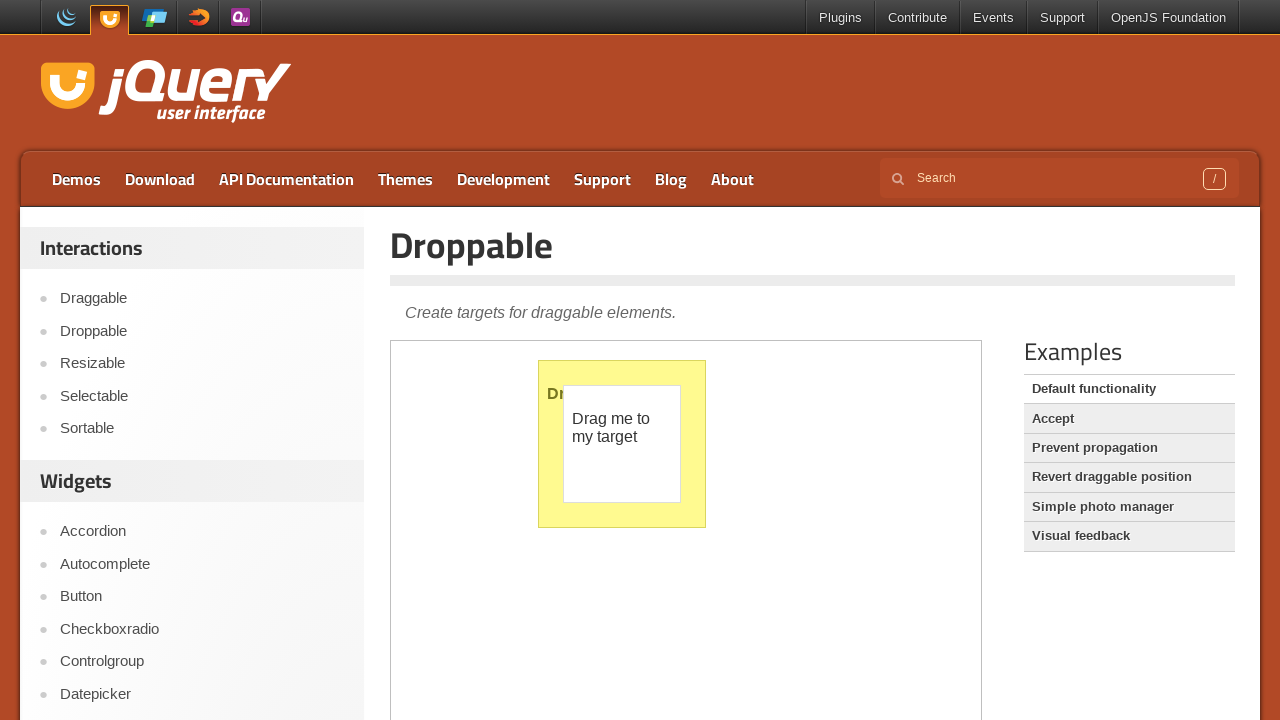

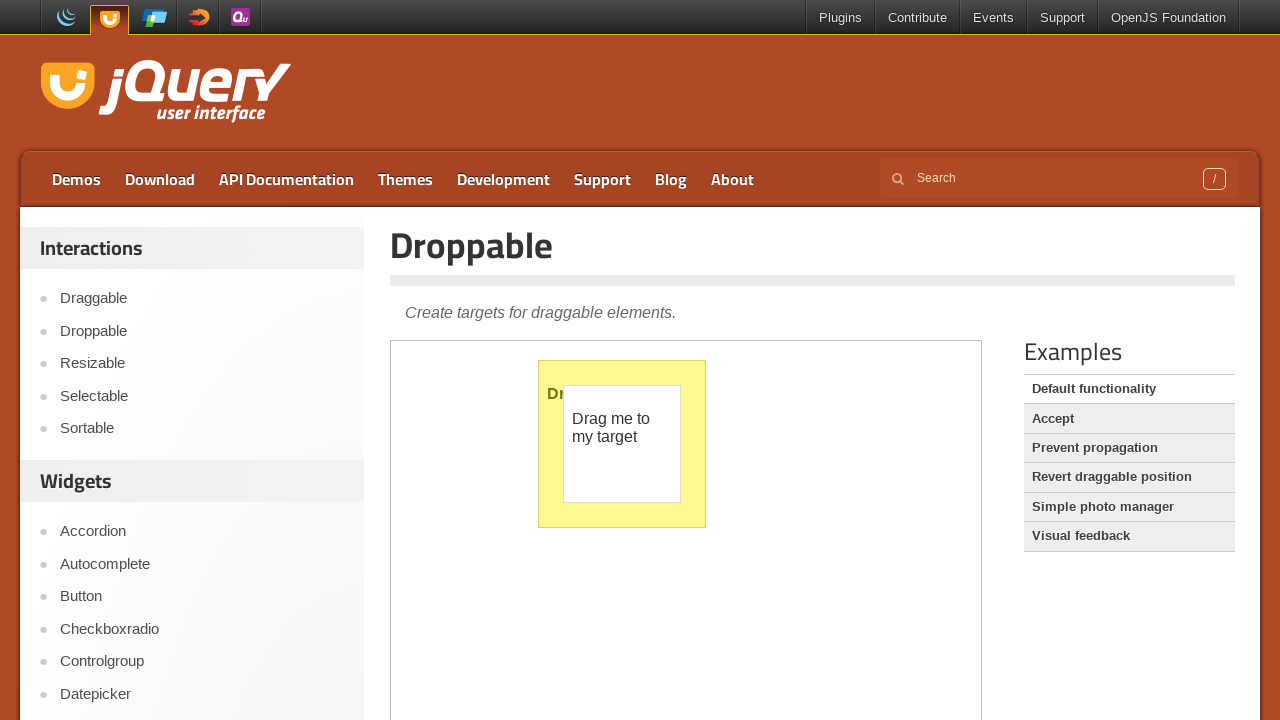